Tests drag and drop functionality on jQuery UI demo page by dragging an element and dropping it onto a target area within an iframe

Starting URL: https://jqueryui.com/droppable/

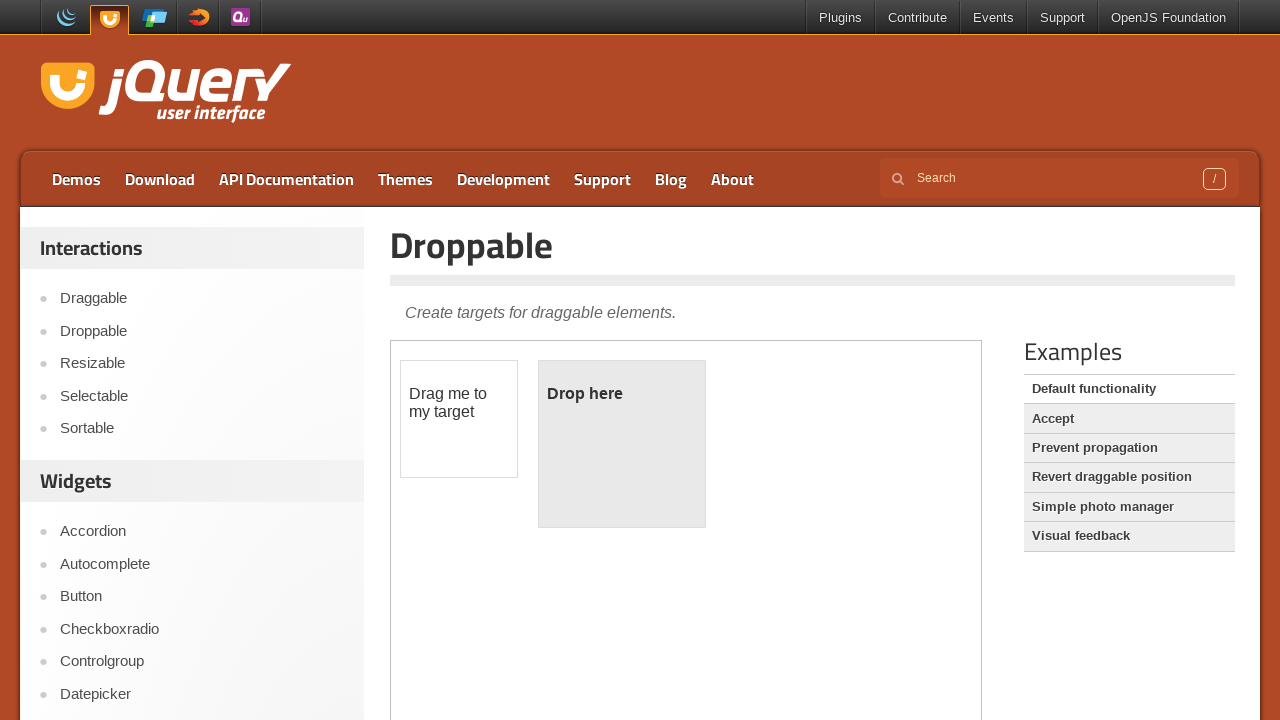

Located the iframe containing the drag and drop demo
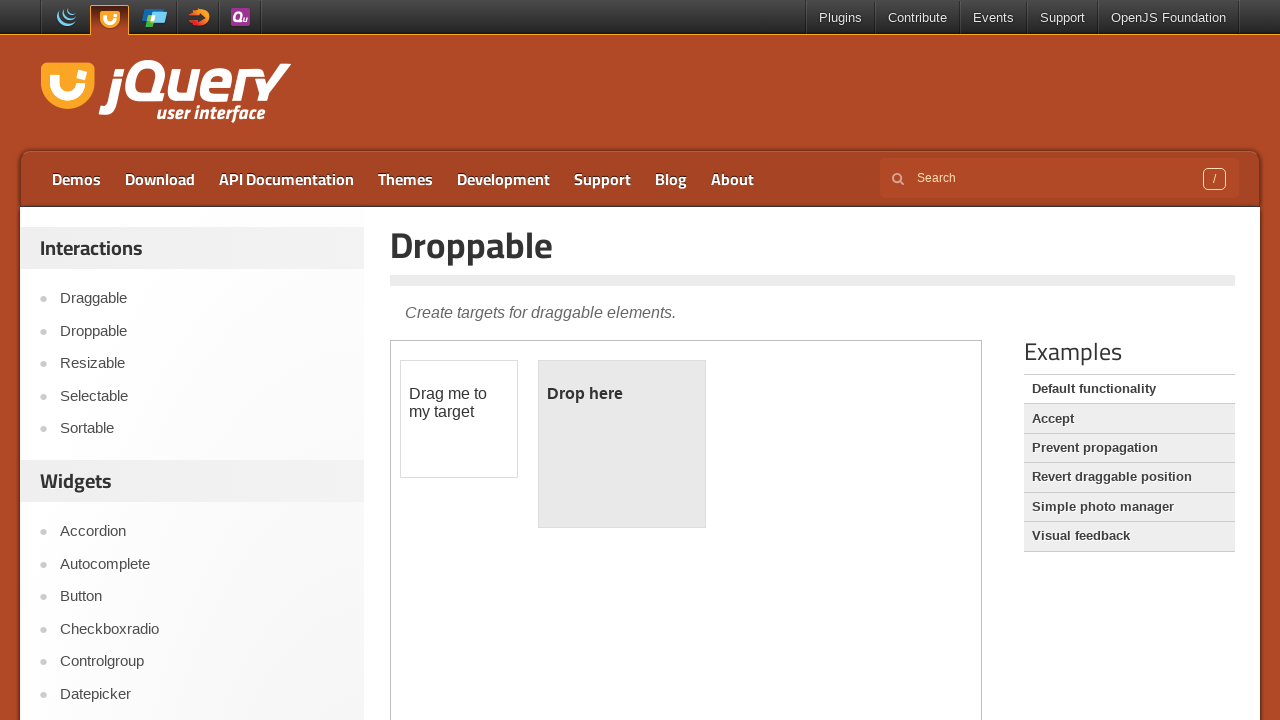

Located the draggable element within the iframe
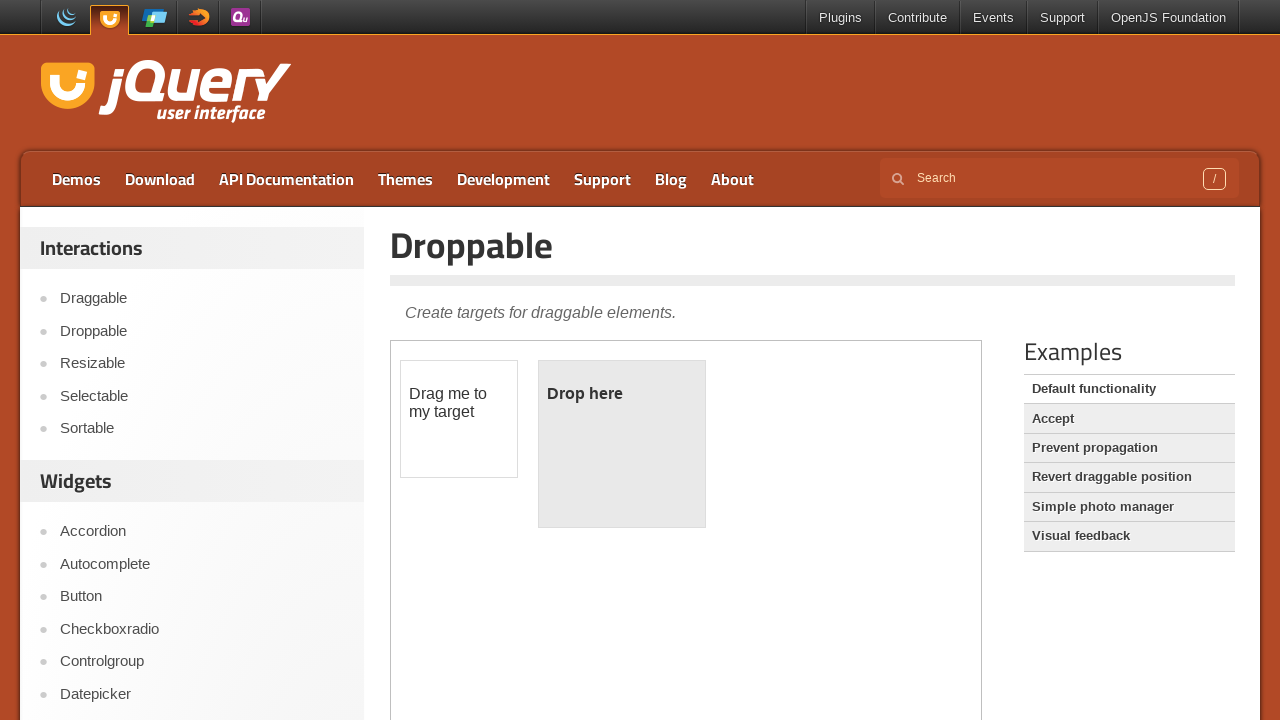

Located the droppable target area within the iframe
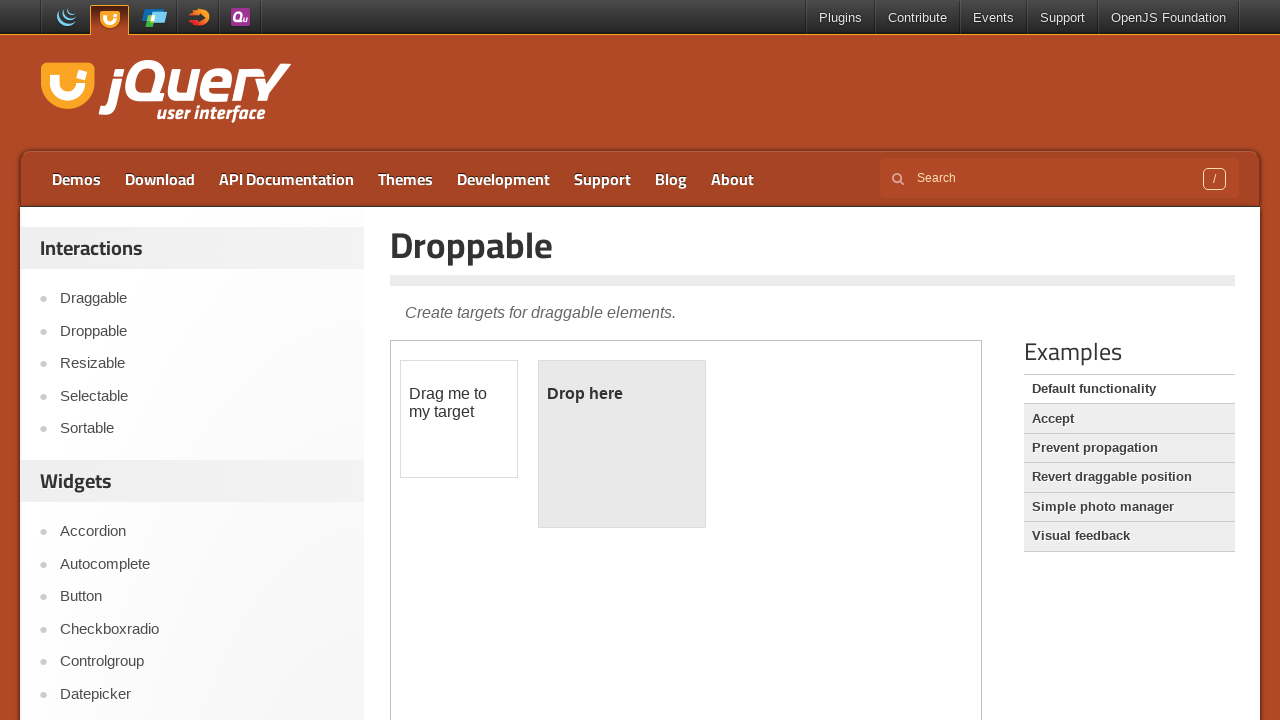

Dragged the draggable element and dropped it onto the droppable target area at (622, 444)
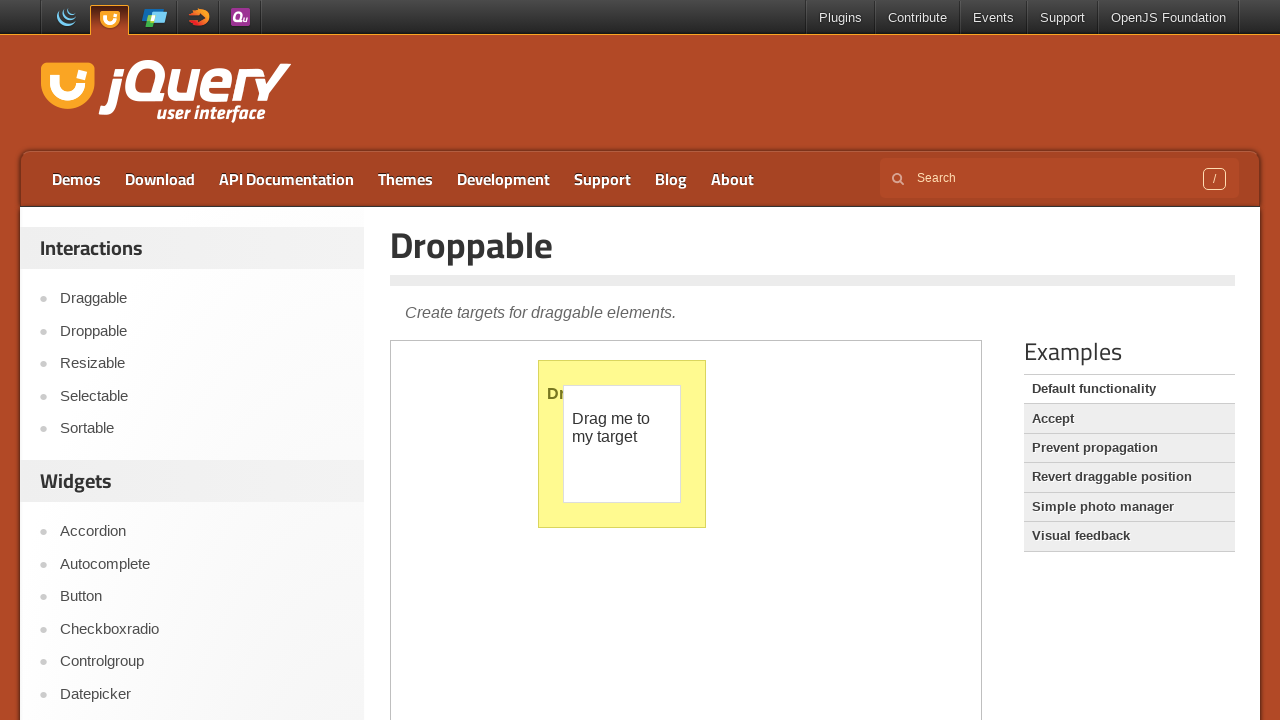

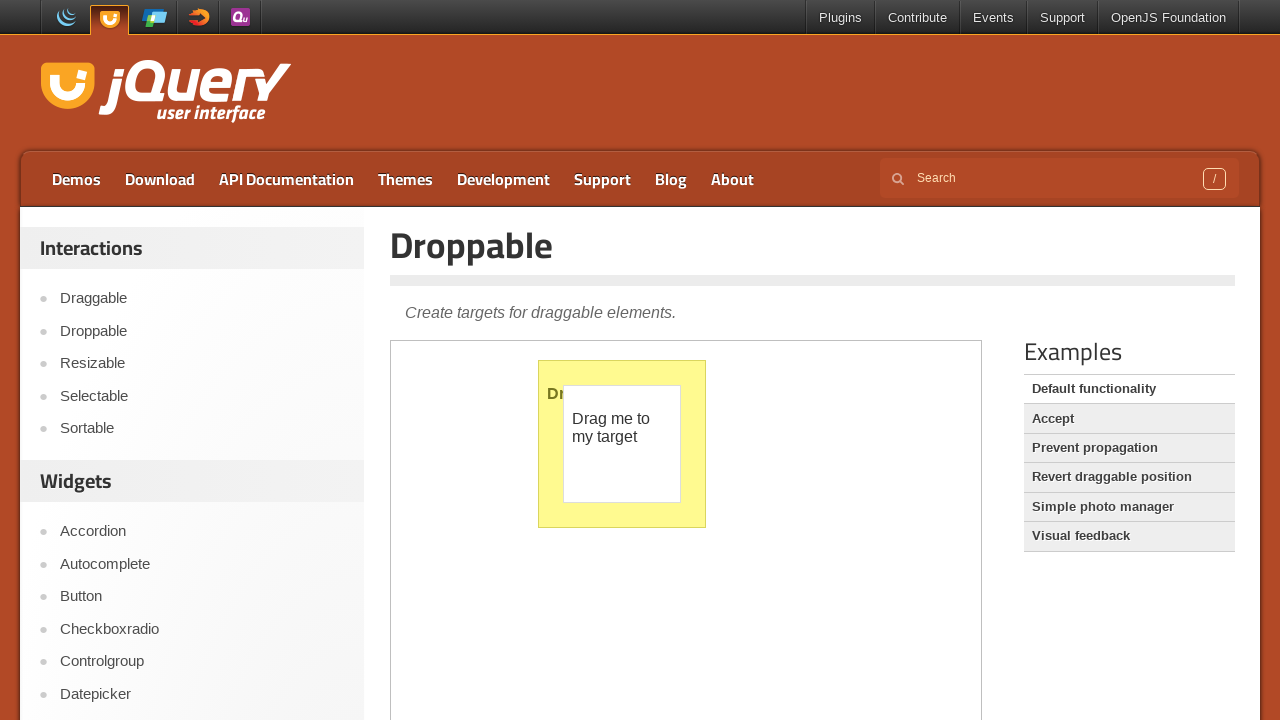